Tests the Selenium homepage by navigating to it, verifying the page body loads, and maximizing the browser window.

Starting URL: https://selenium.dev/

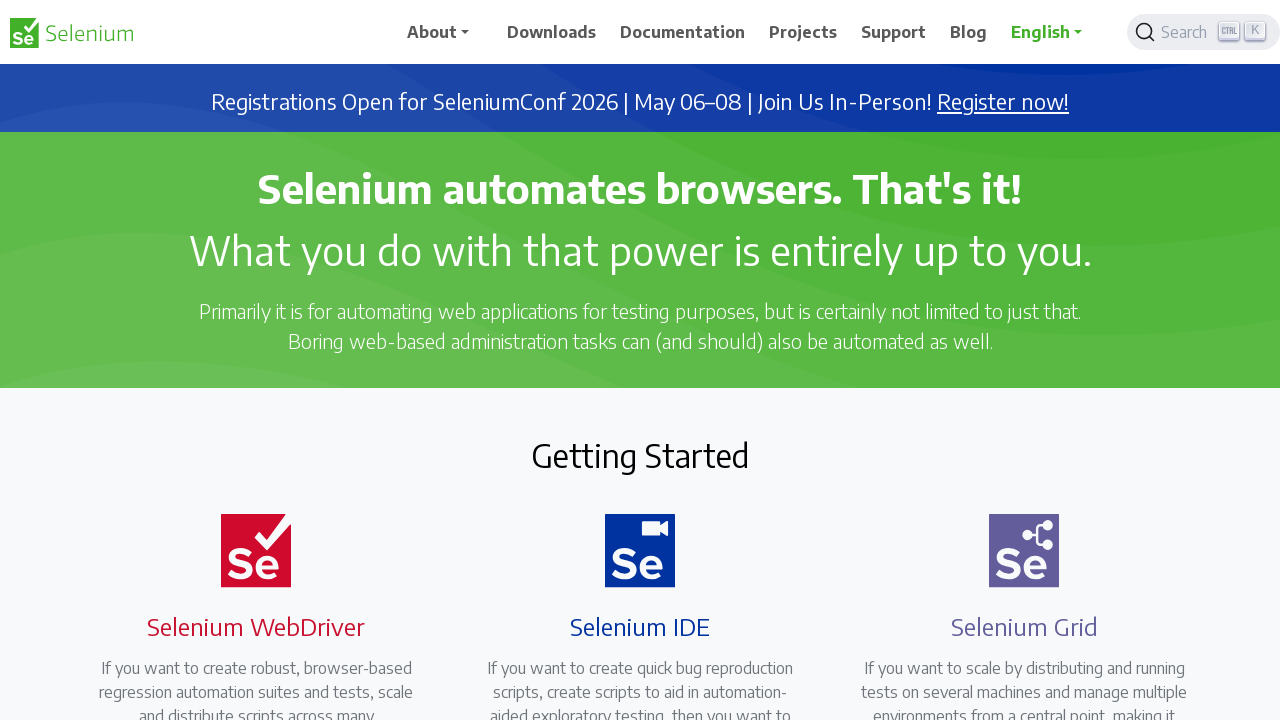

Navigated to Selenium homepage at https://selenium.dev/
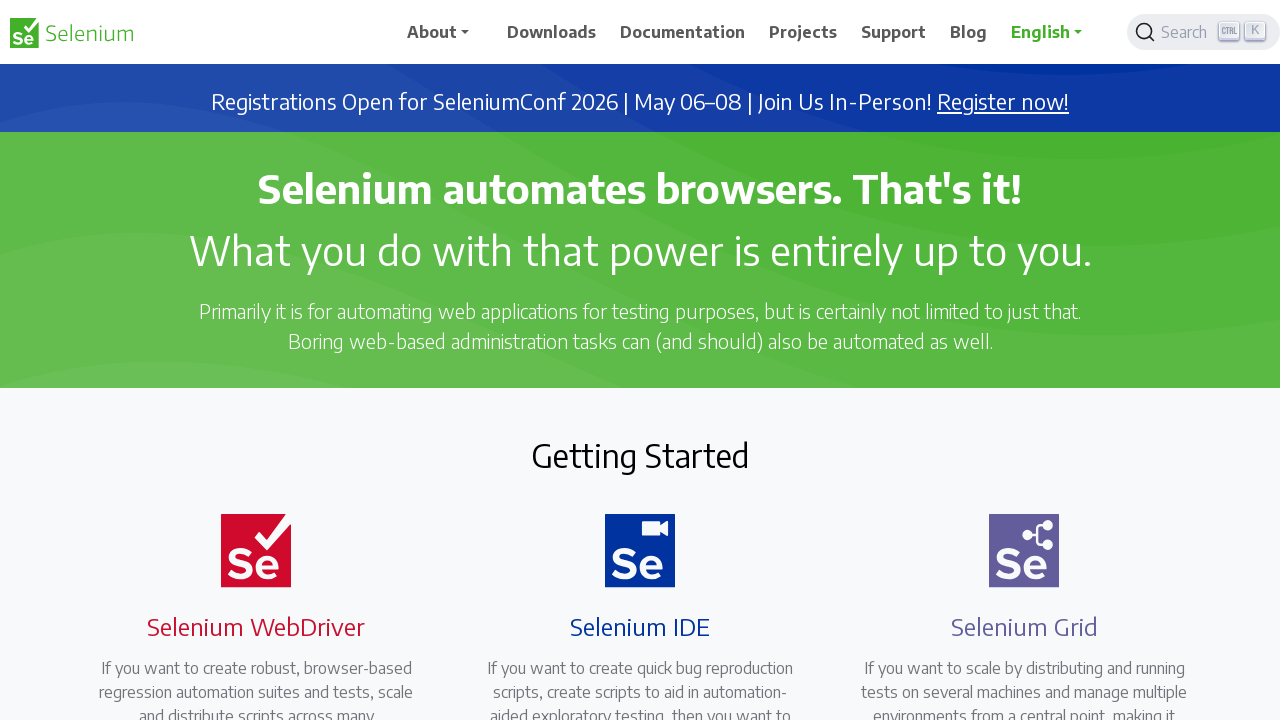

Page body element loaded
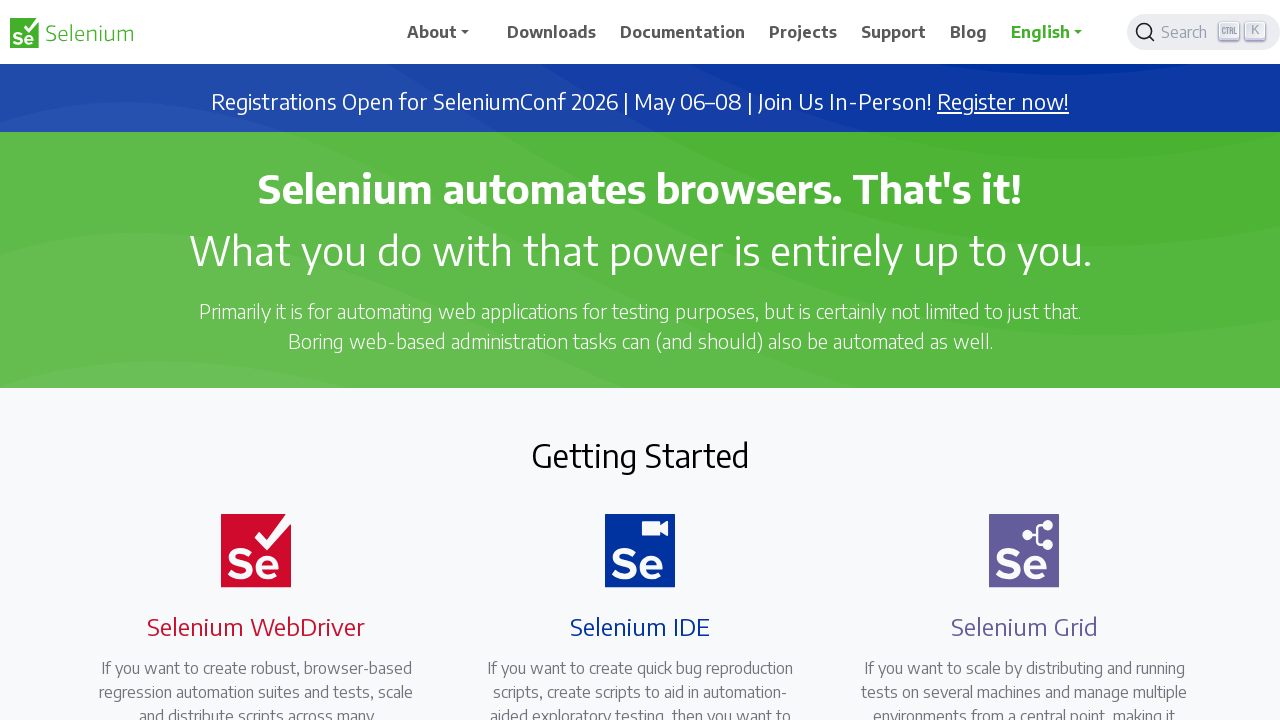

Retrieved body text content to verify page loaded successfully
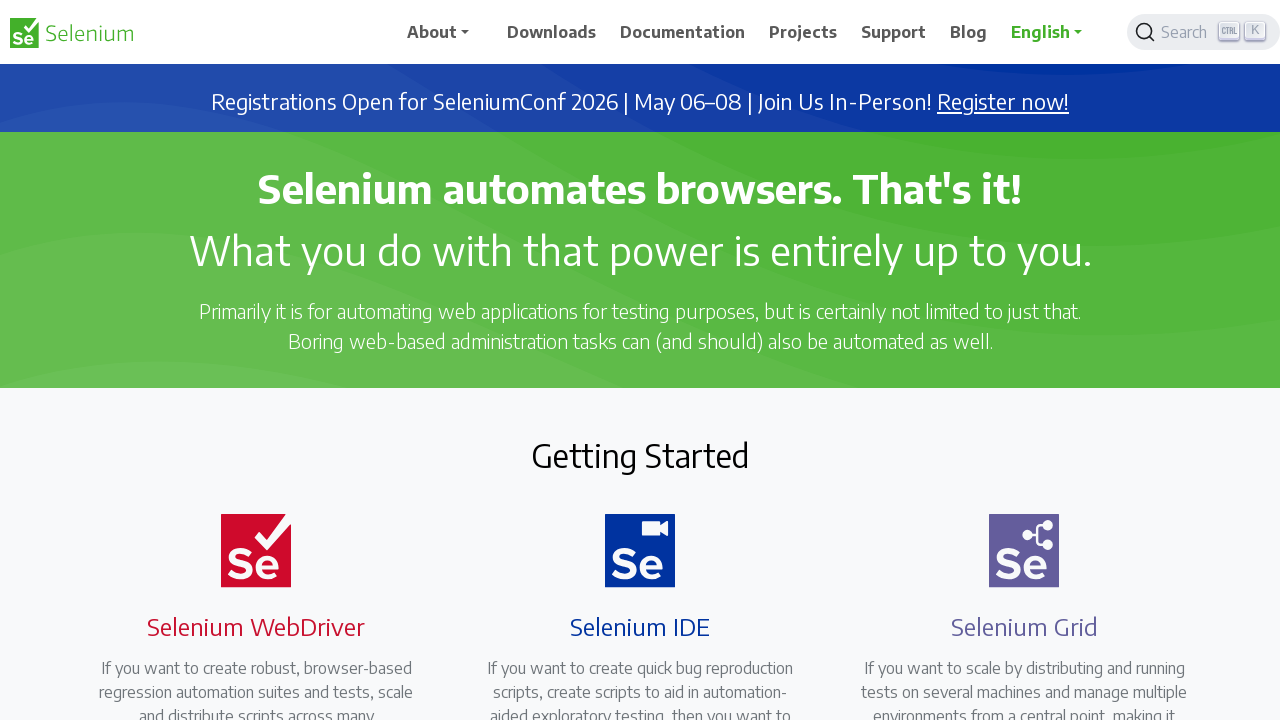

Set viewport size to 1920x1080 (maximized window)
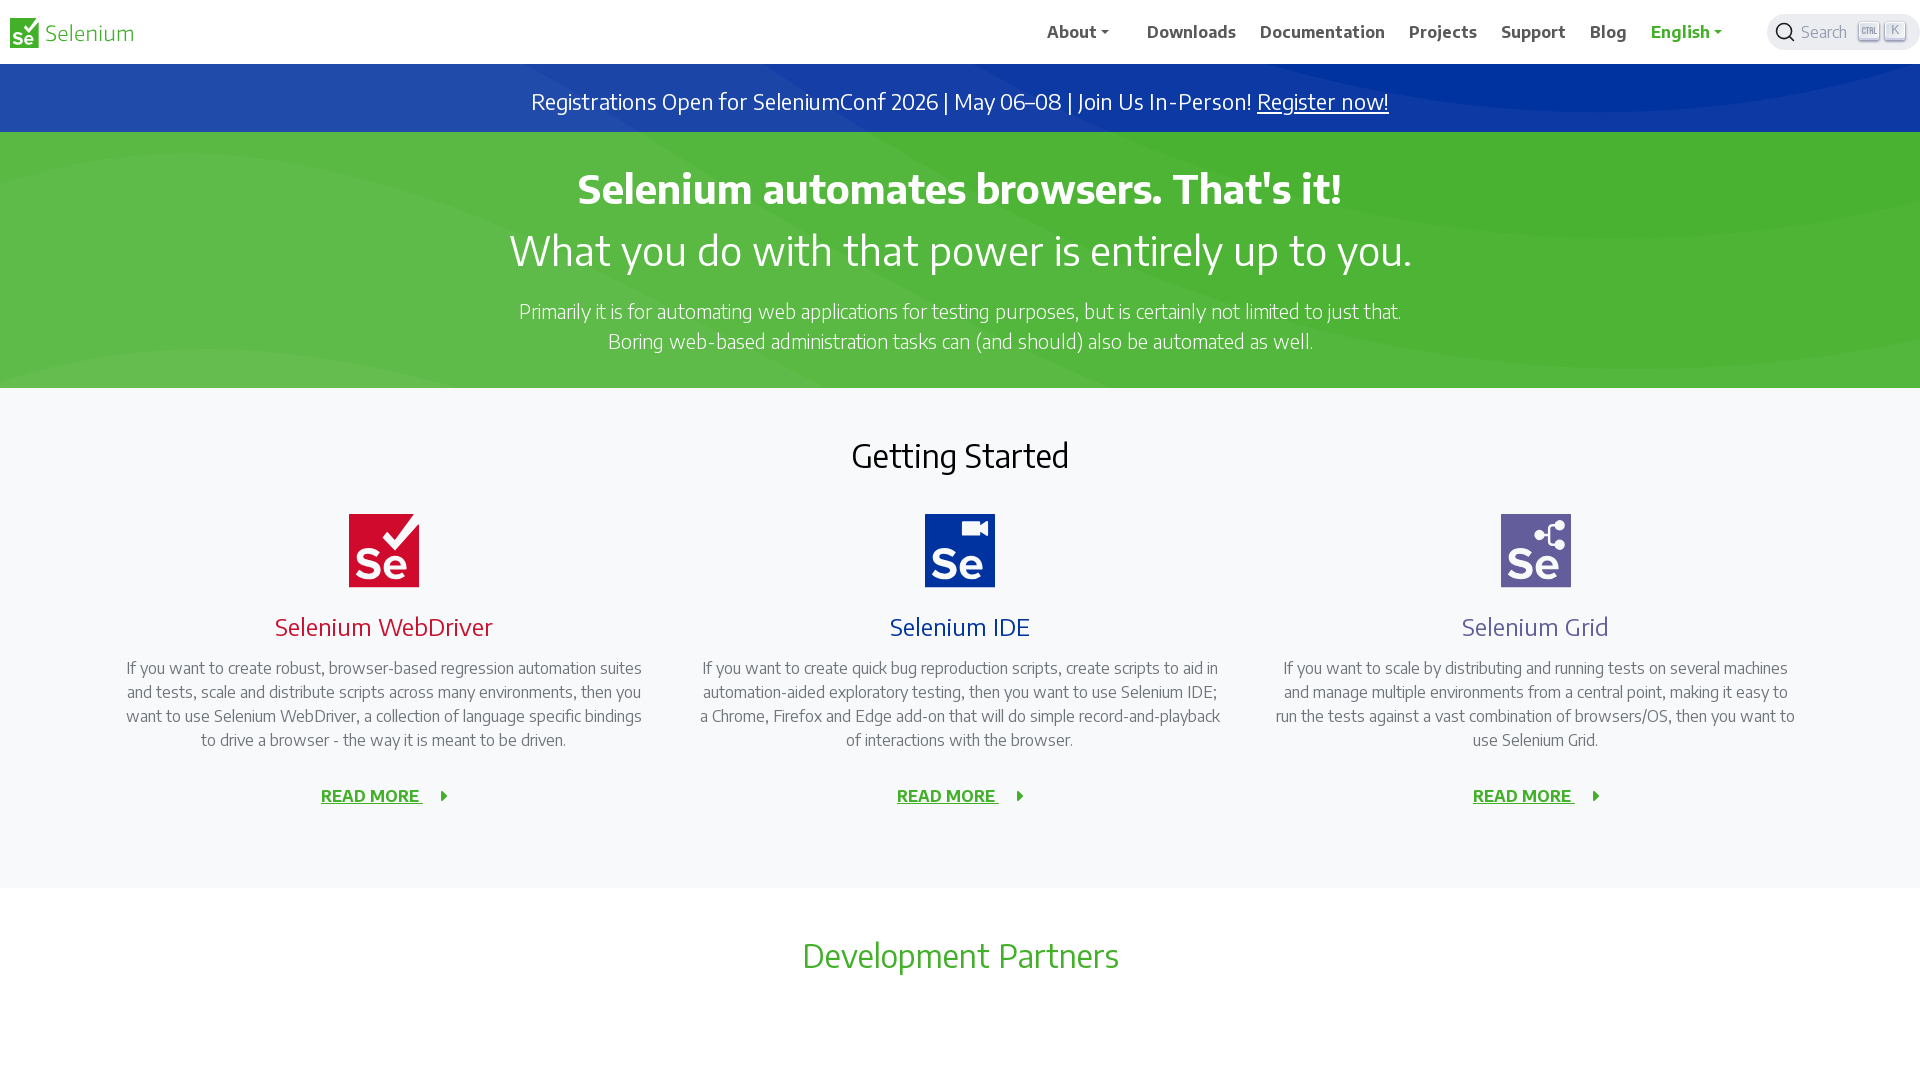

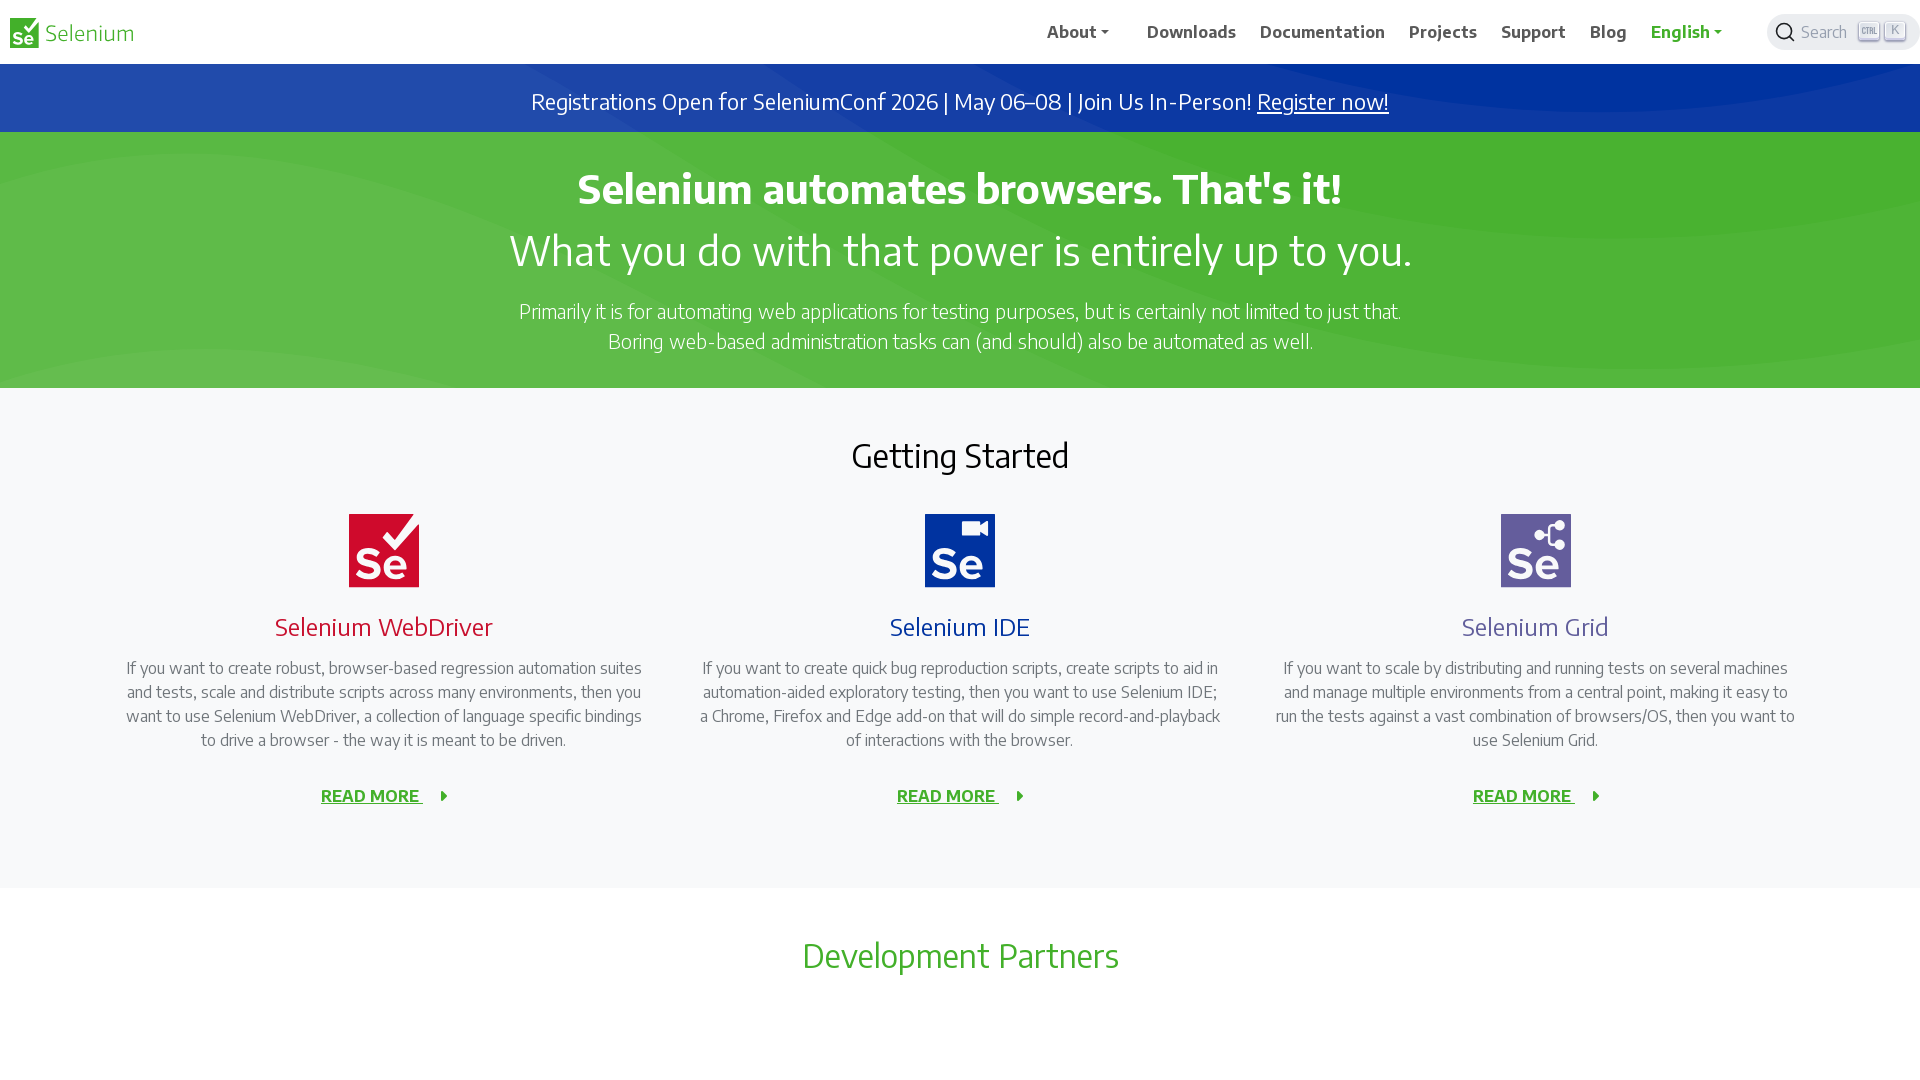